Tests registration form by filling out personal information fields including name, email, phone, gender selection and submitting the form

Starting URL: http://demo.automationtesting.in/Register.html

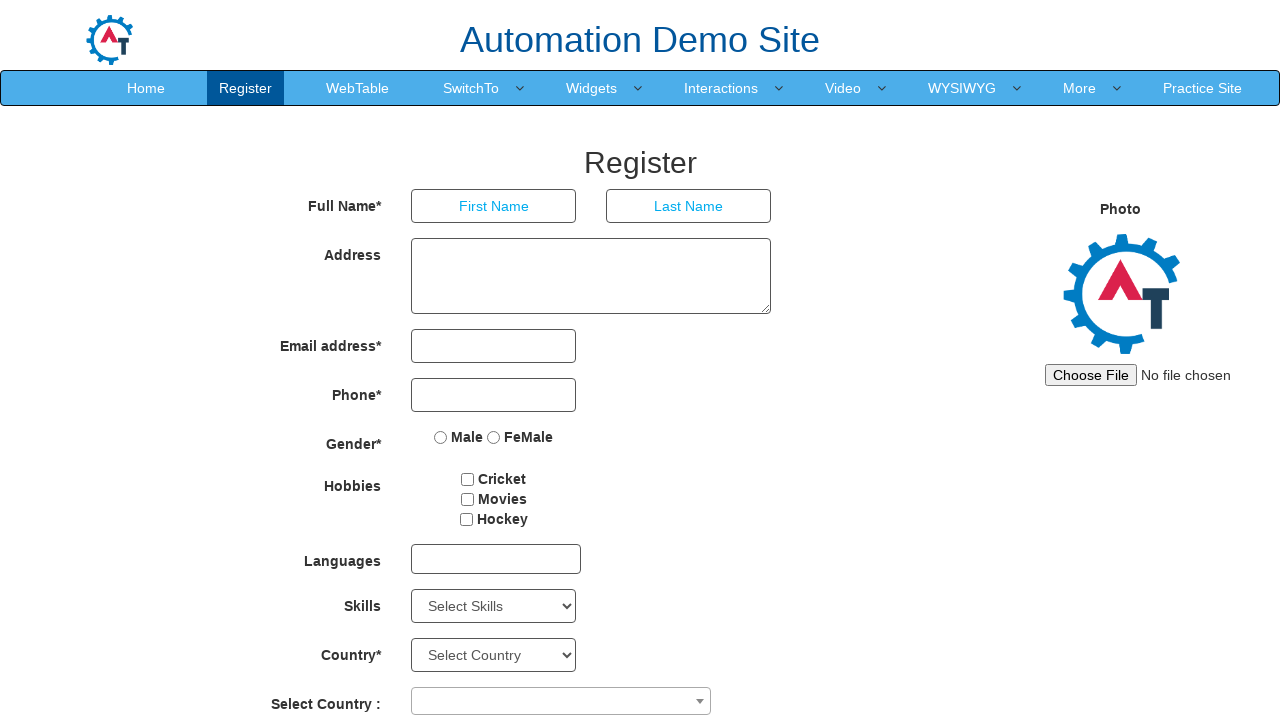

Filled first name field with 'Maaa' on input[type='text']
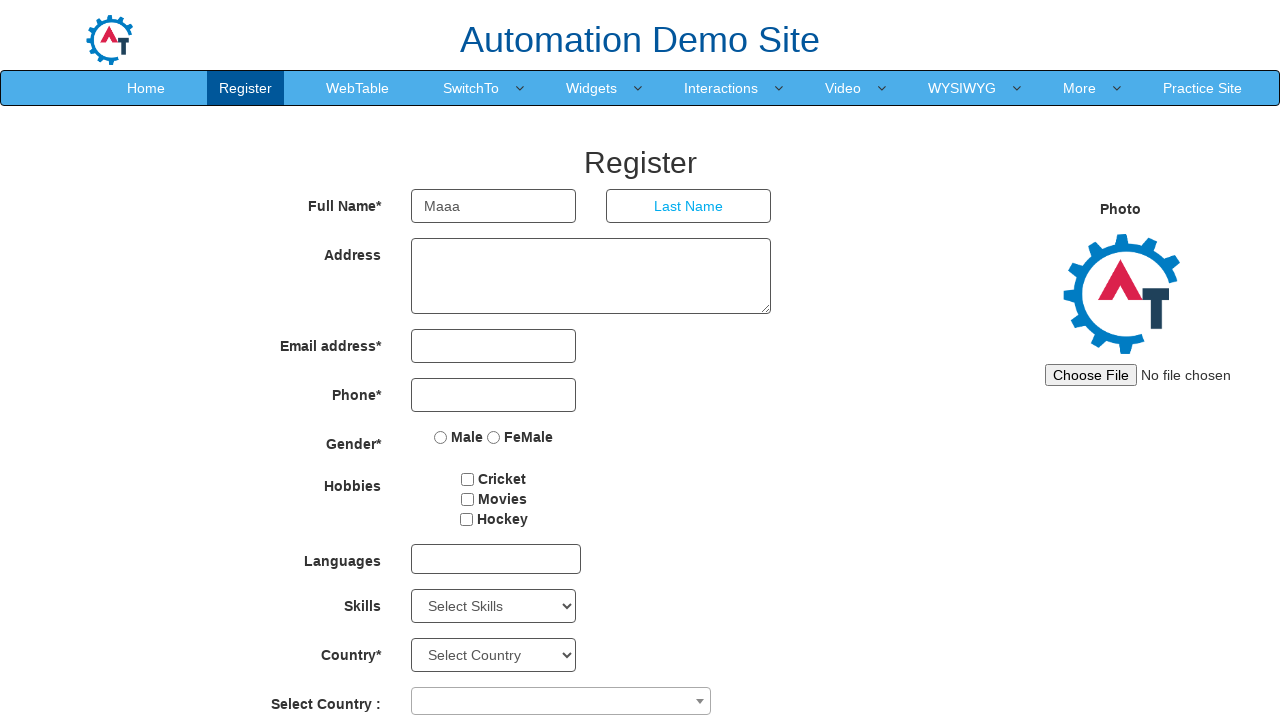

Filled last name field with 'Baba' on input[placeholder='Last Name']
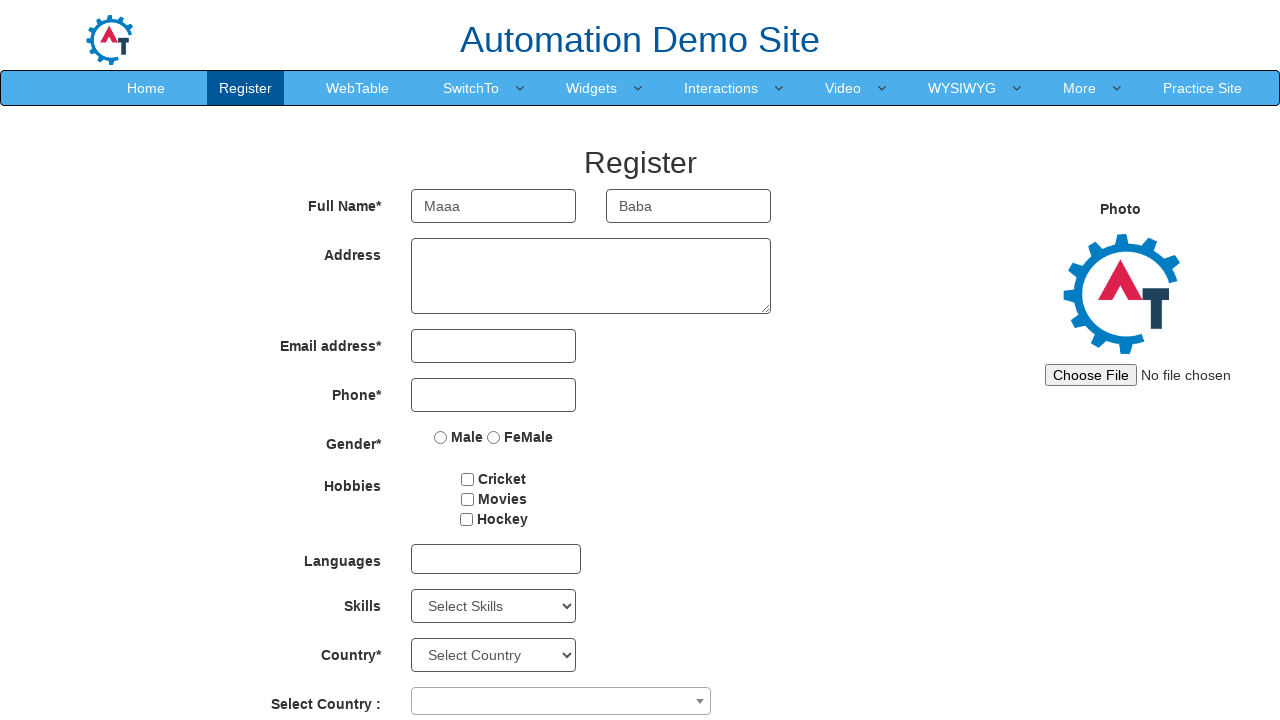

Filled email field with 'arangmaa@gmail.com' on input[type='email']
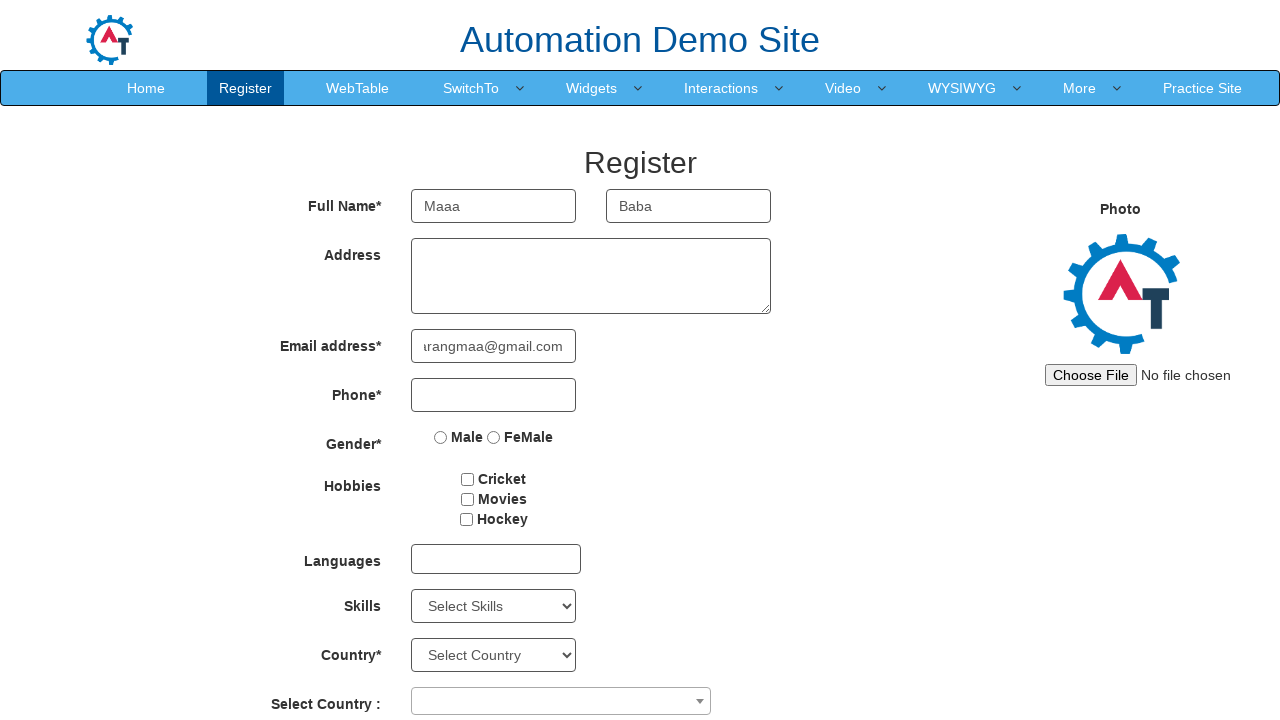

Filled phone number field with '8291447029' on input[type='tel']
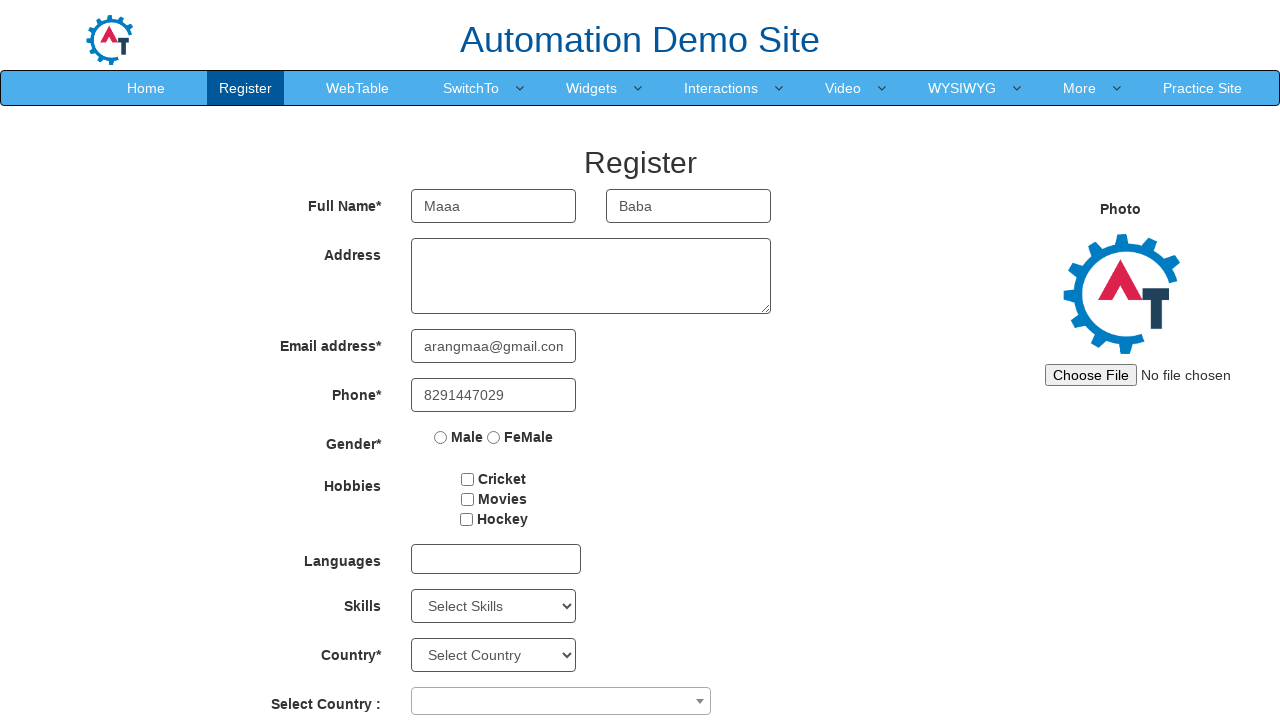

Selected Male gender radio button at (441, 437) on input[value='Male']
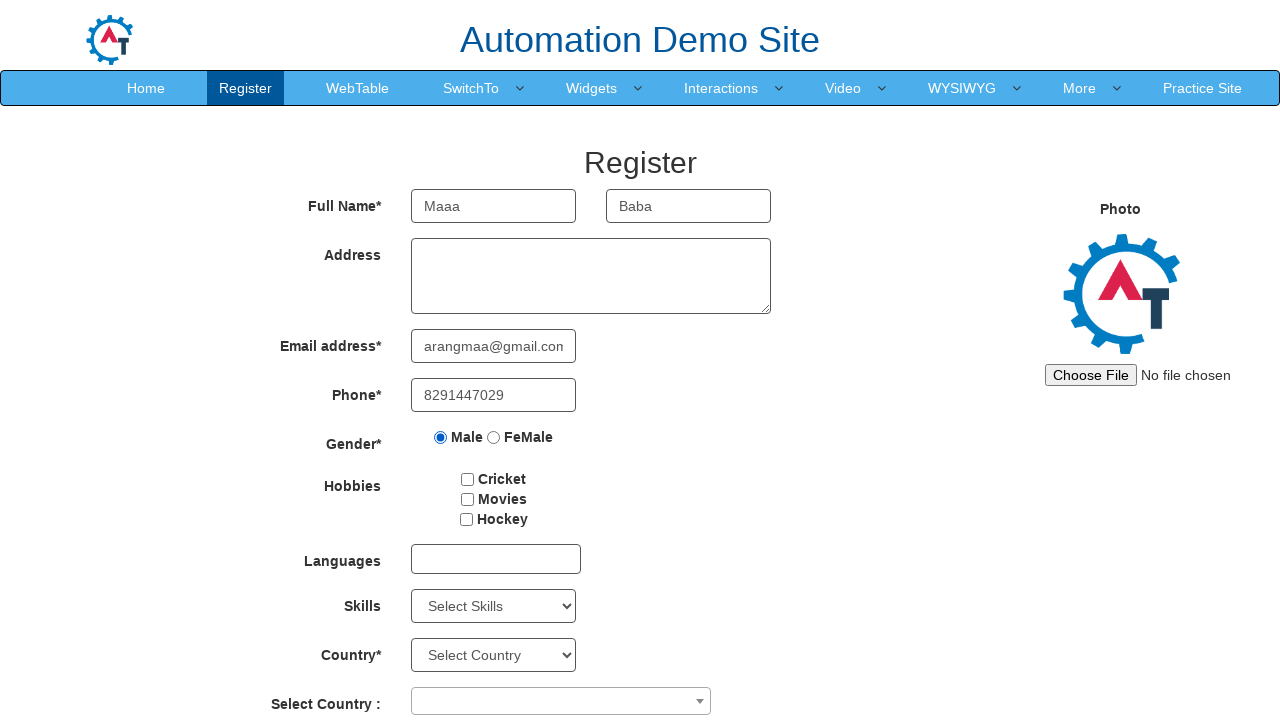

Clicked submit button to complete registration at (572, 623) on button[type='submit']
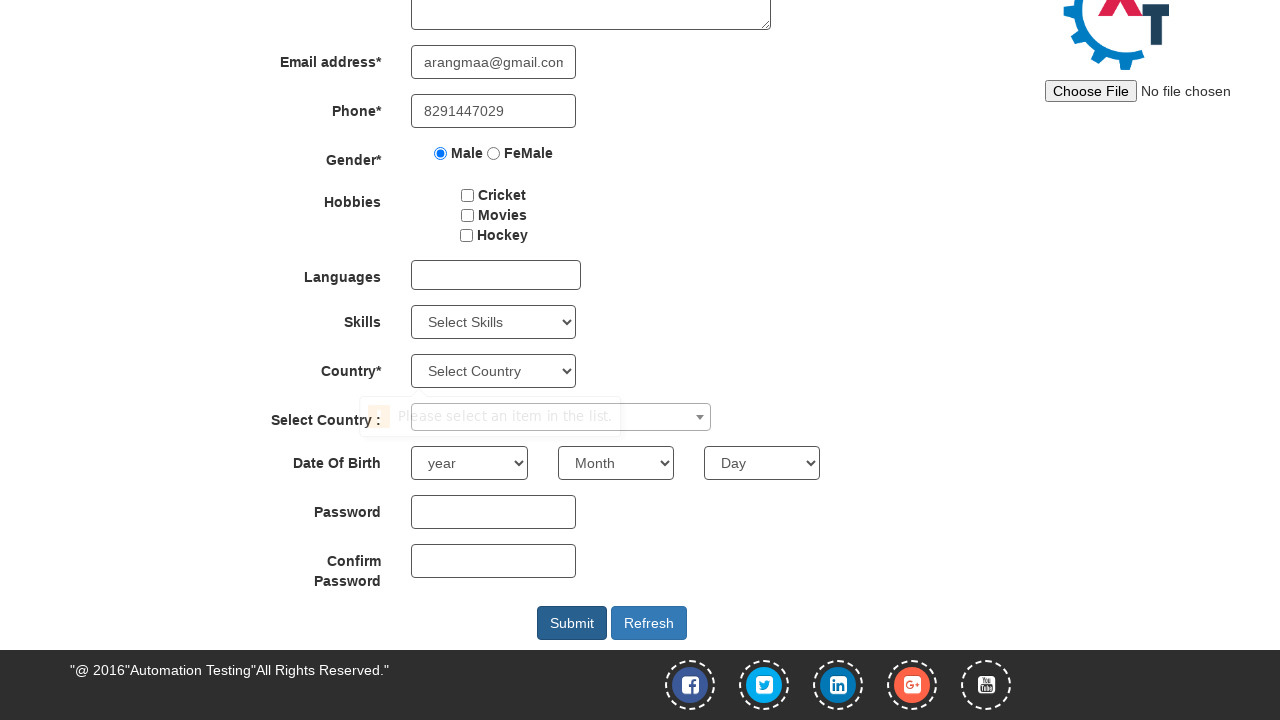

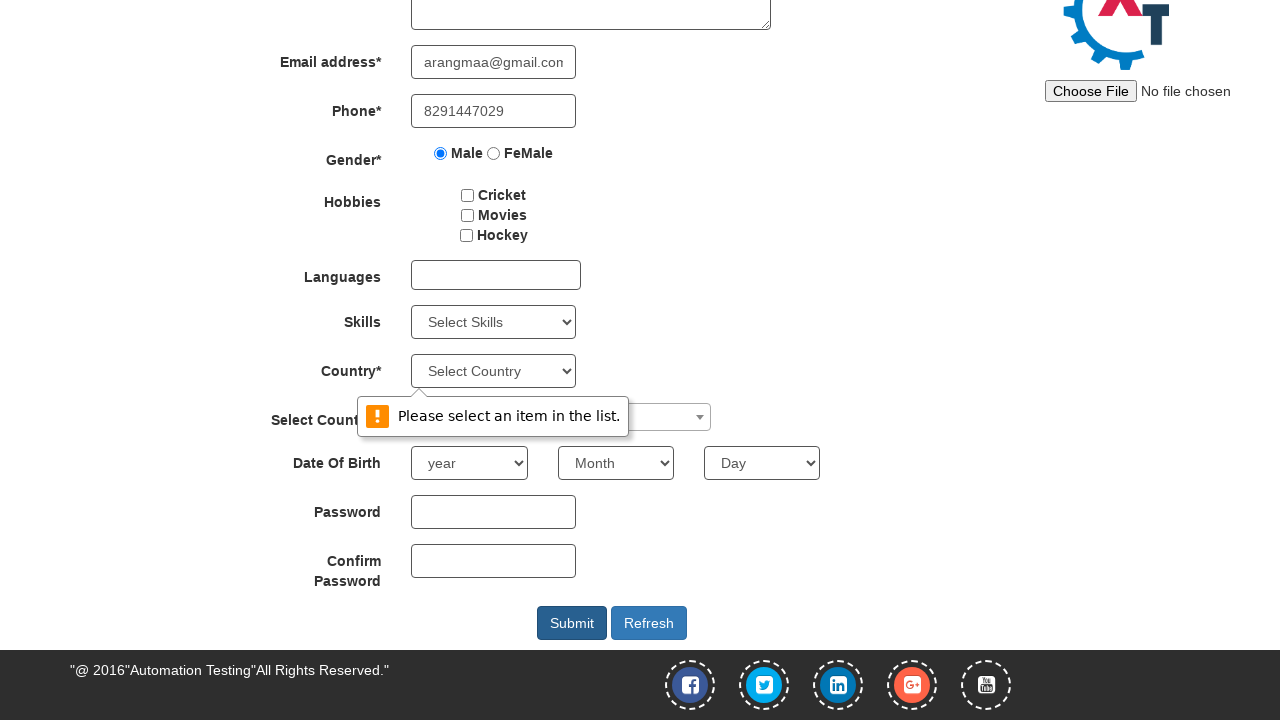